Navigates to OrangeHRM demo login page and retrieves page metadata (title, URL) without performing any authentication actions

Starting URL: https://opensource-demo.orangehrmlive.com/web/index.php/auth/login

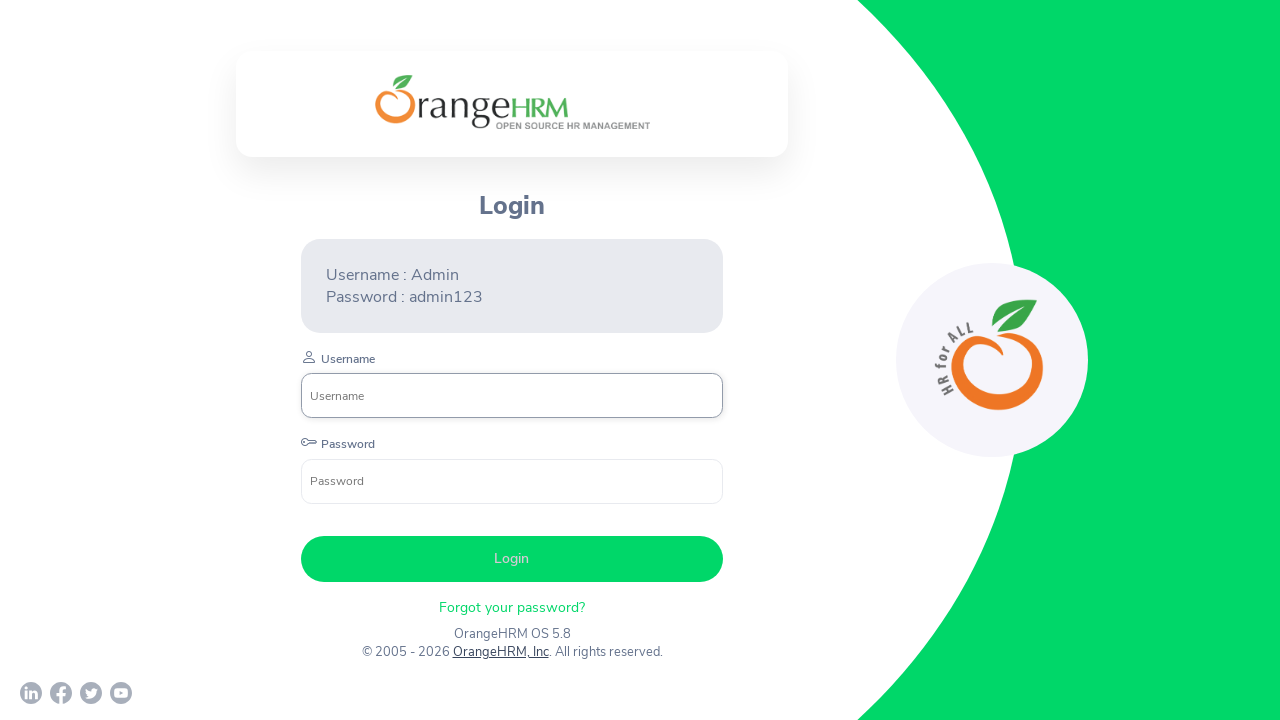

Set browser viewport to 1920x1080
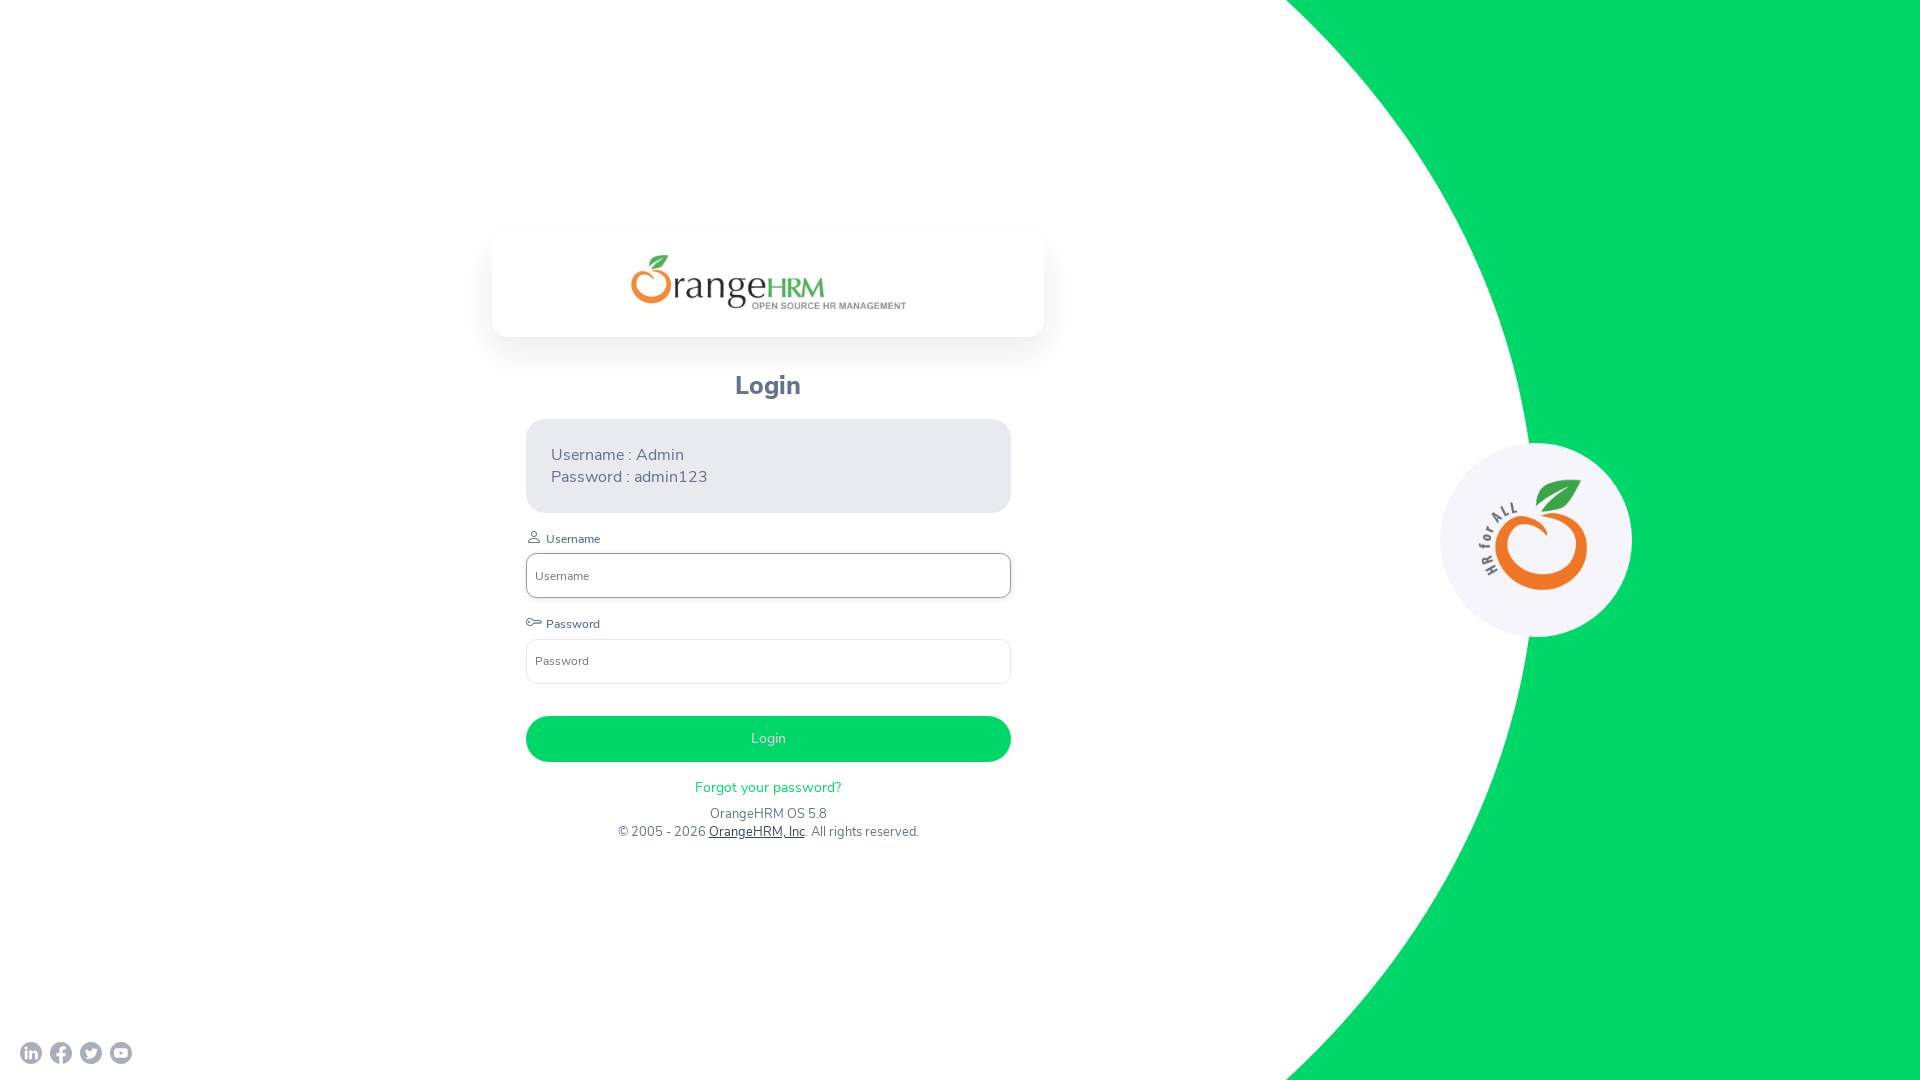

Page DOM content loaded
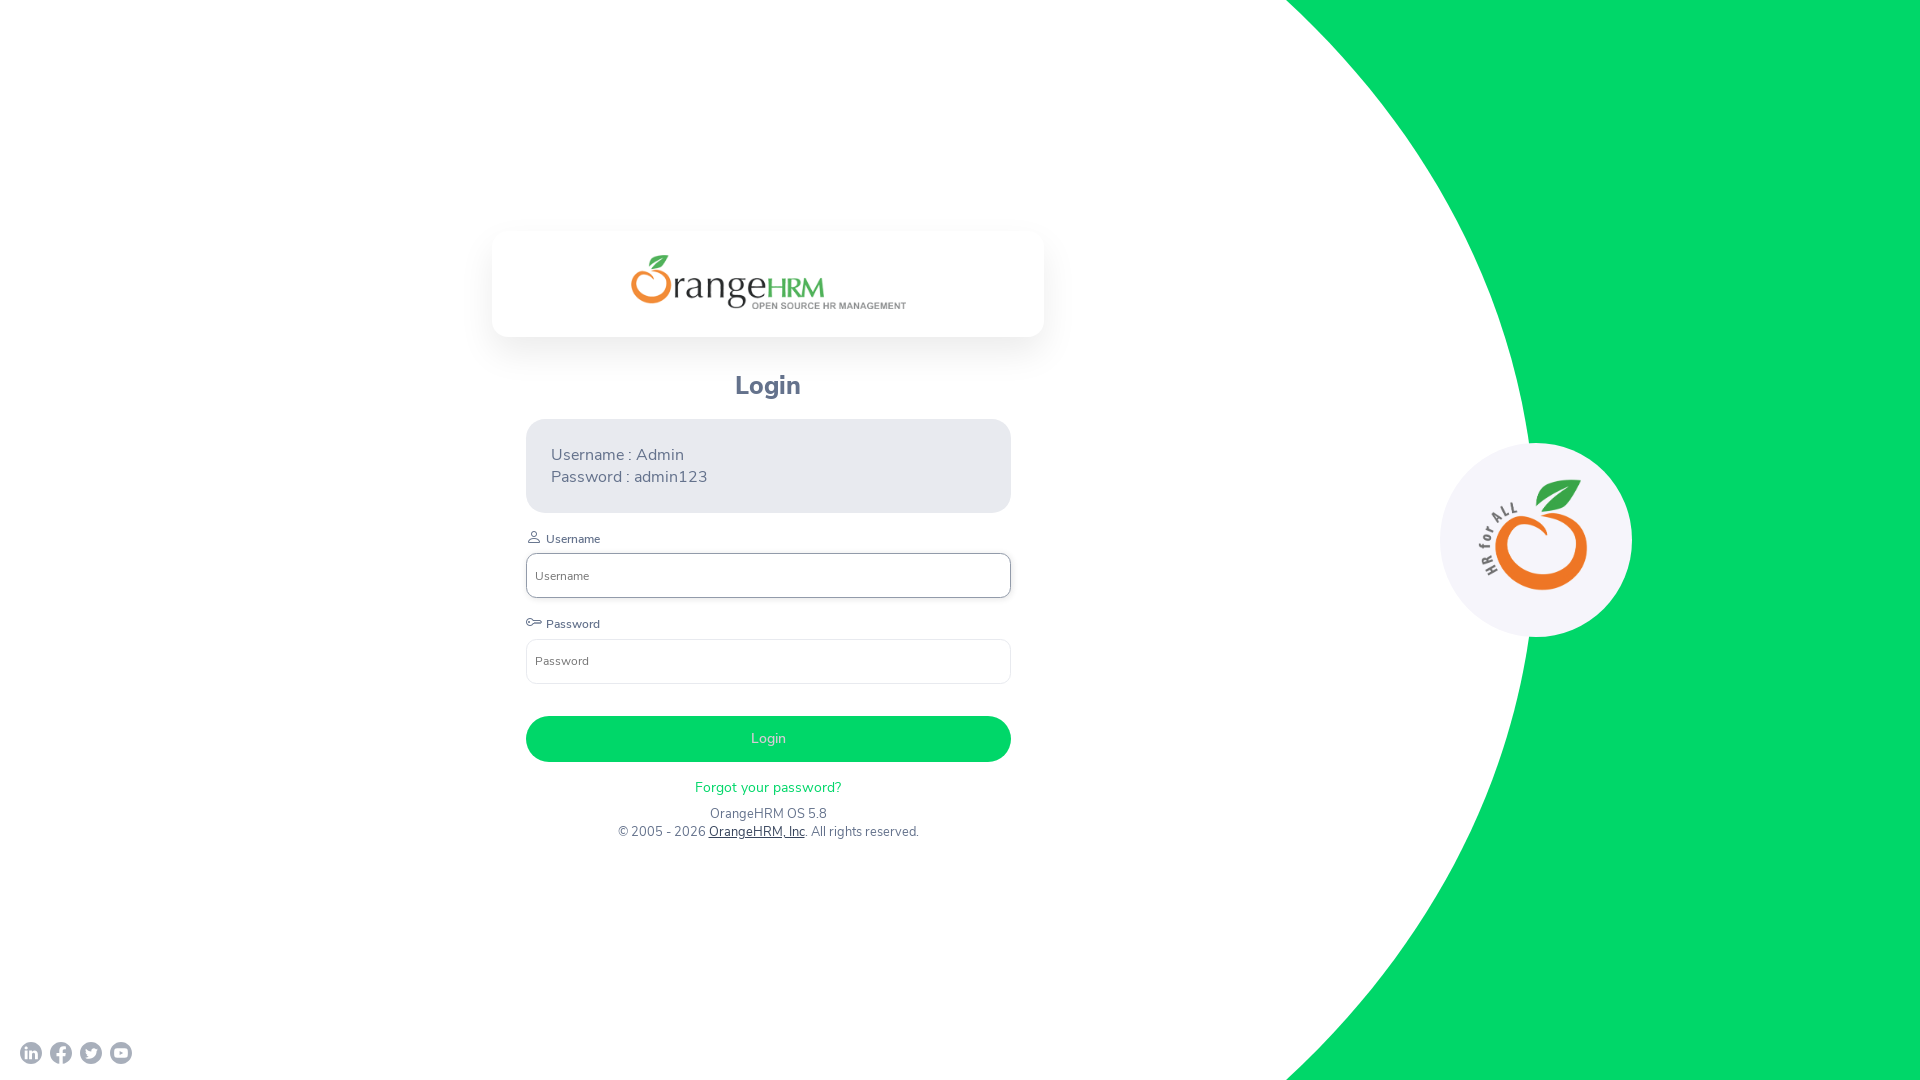

Retrieved page title: 'OrangeHRM'
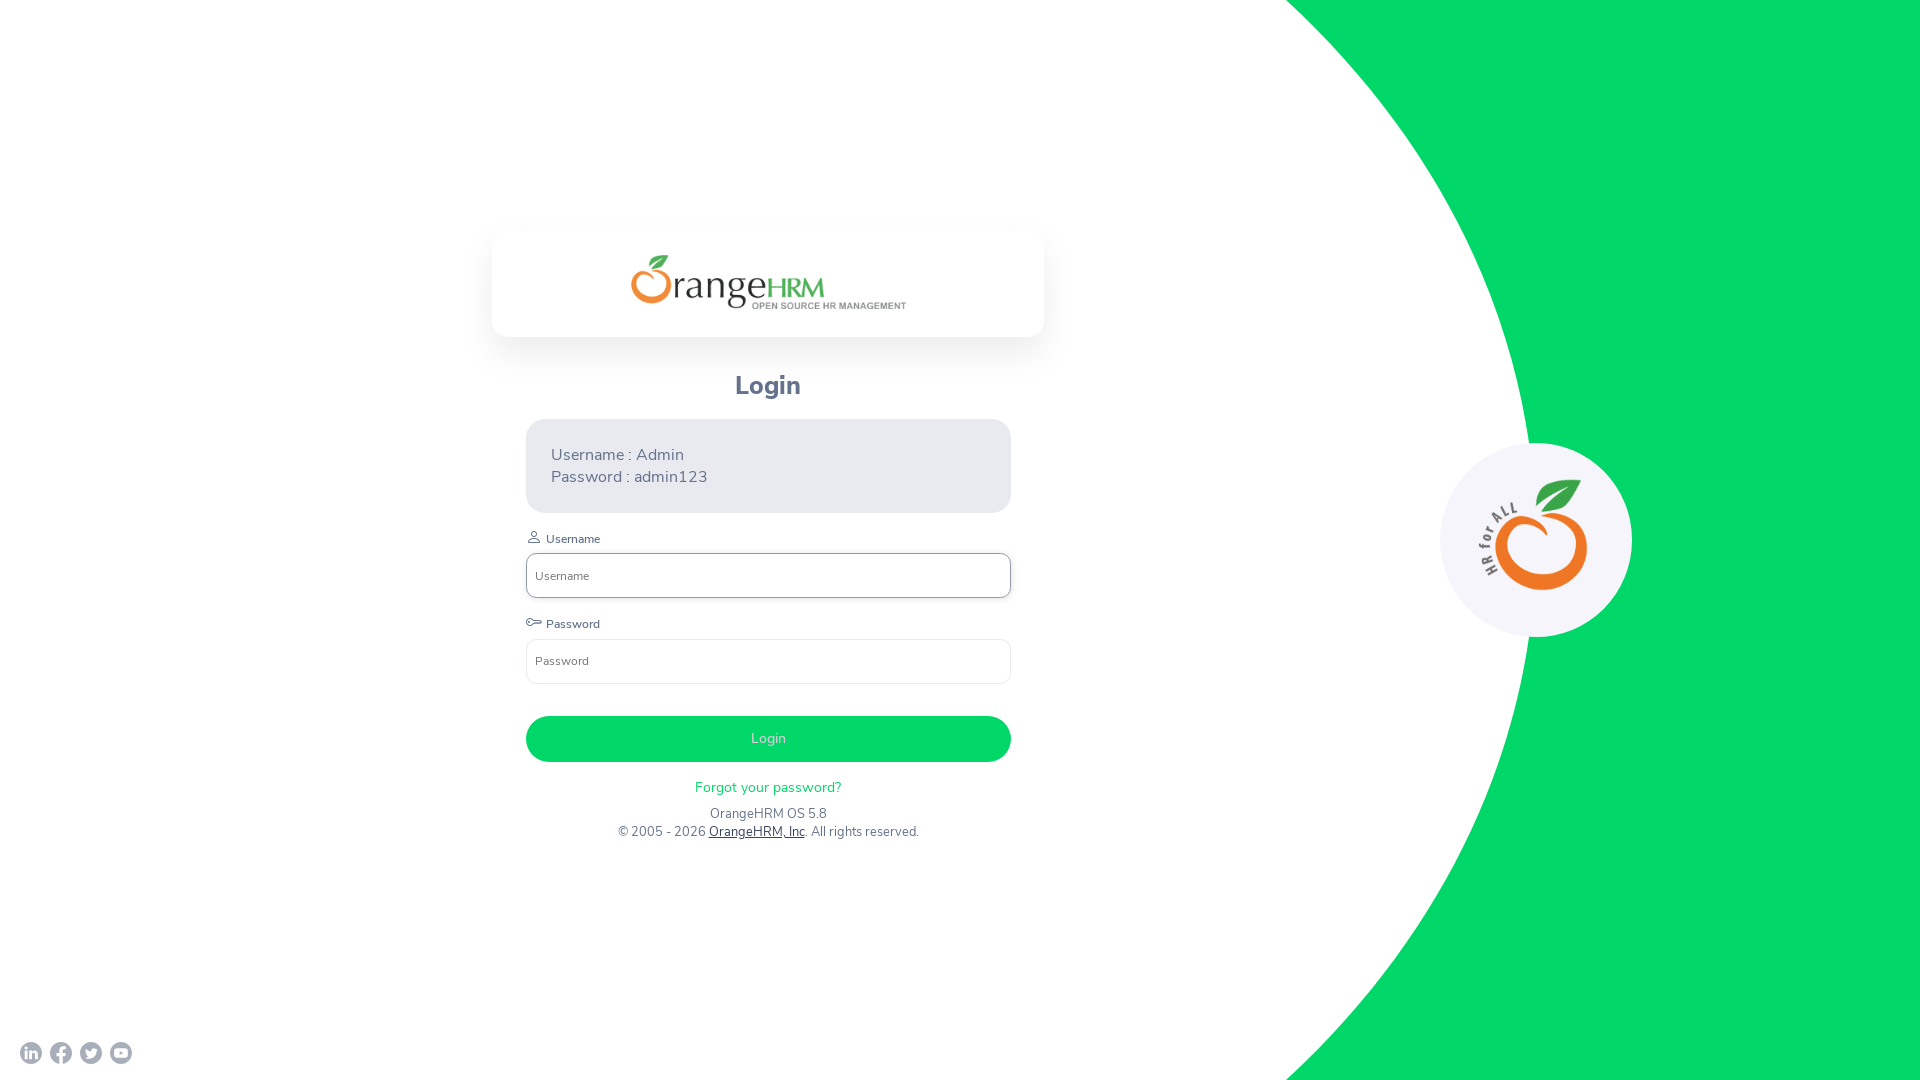

Retrieved current URL: 'https://opensource-demo.orangehrmlive.com/web/index.php/auth/login'
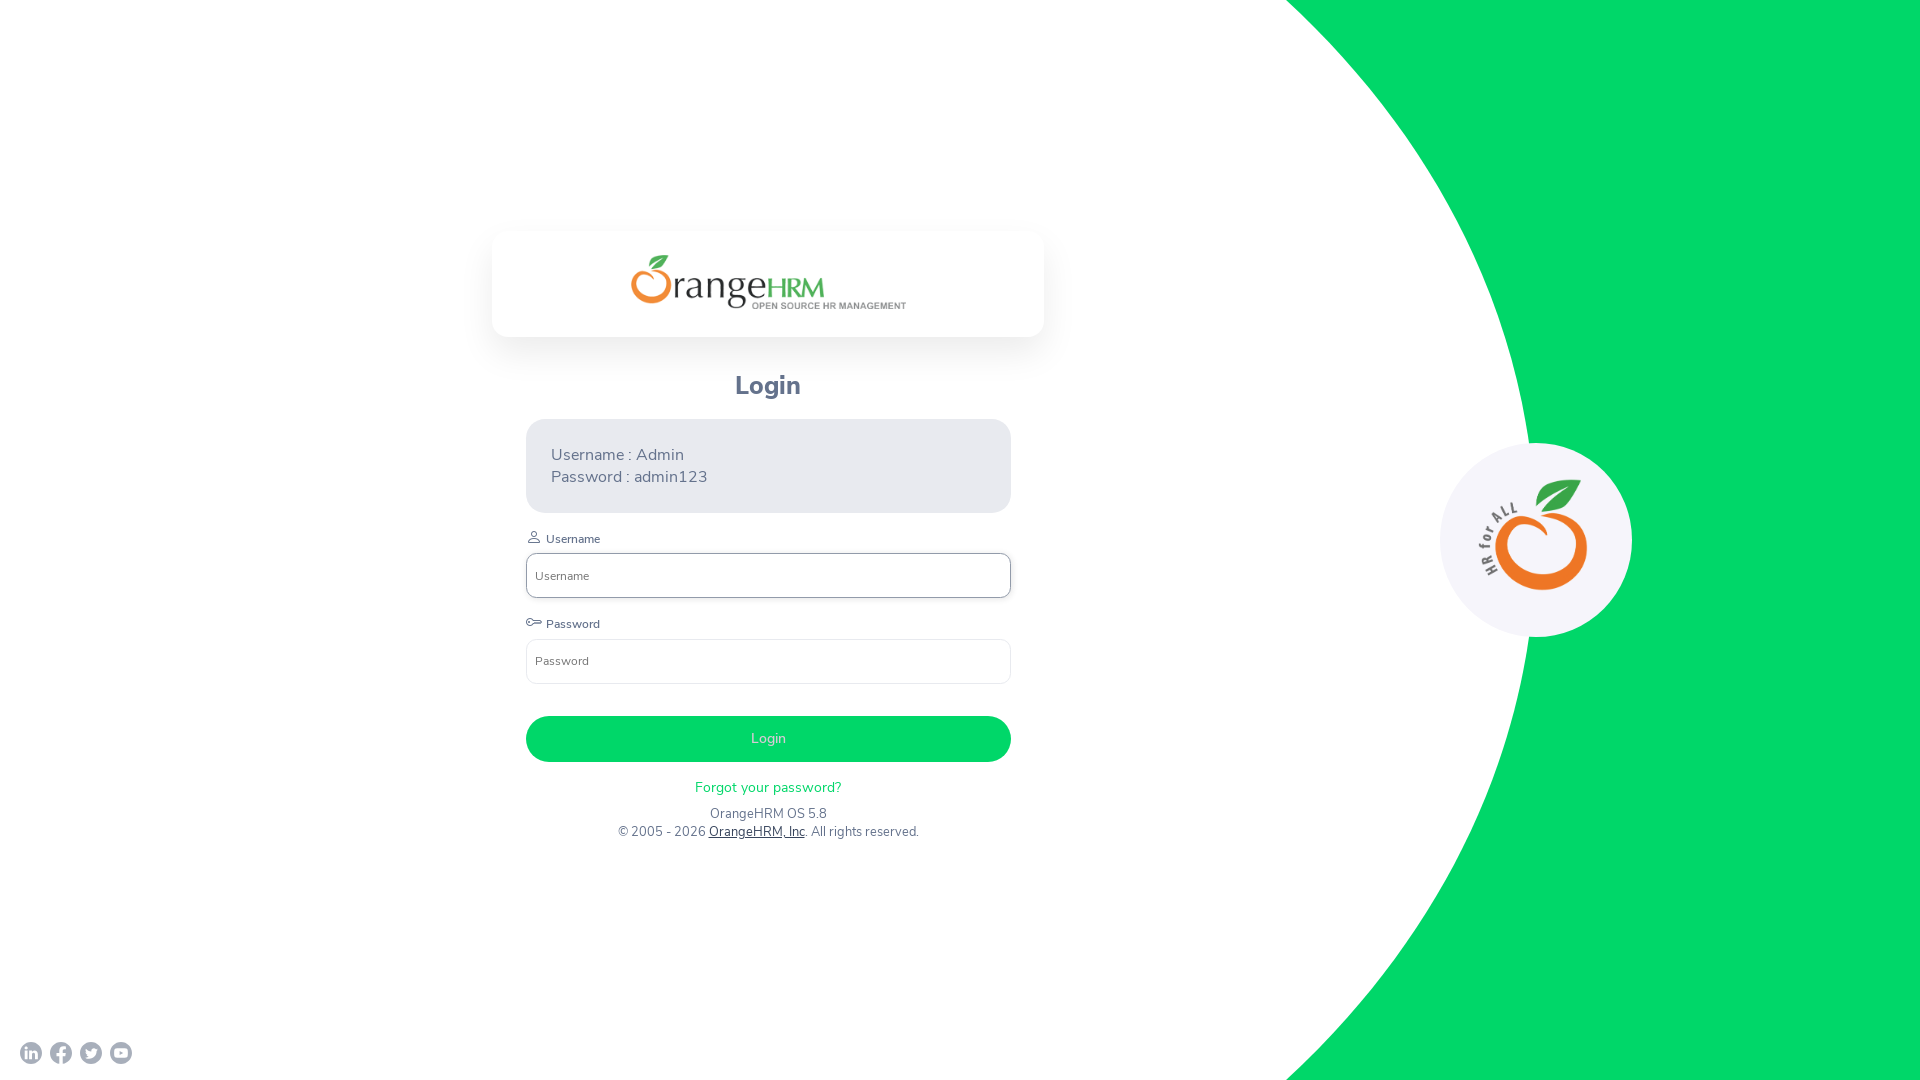

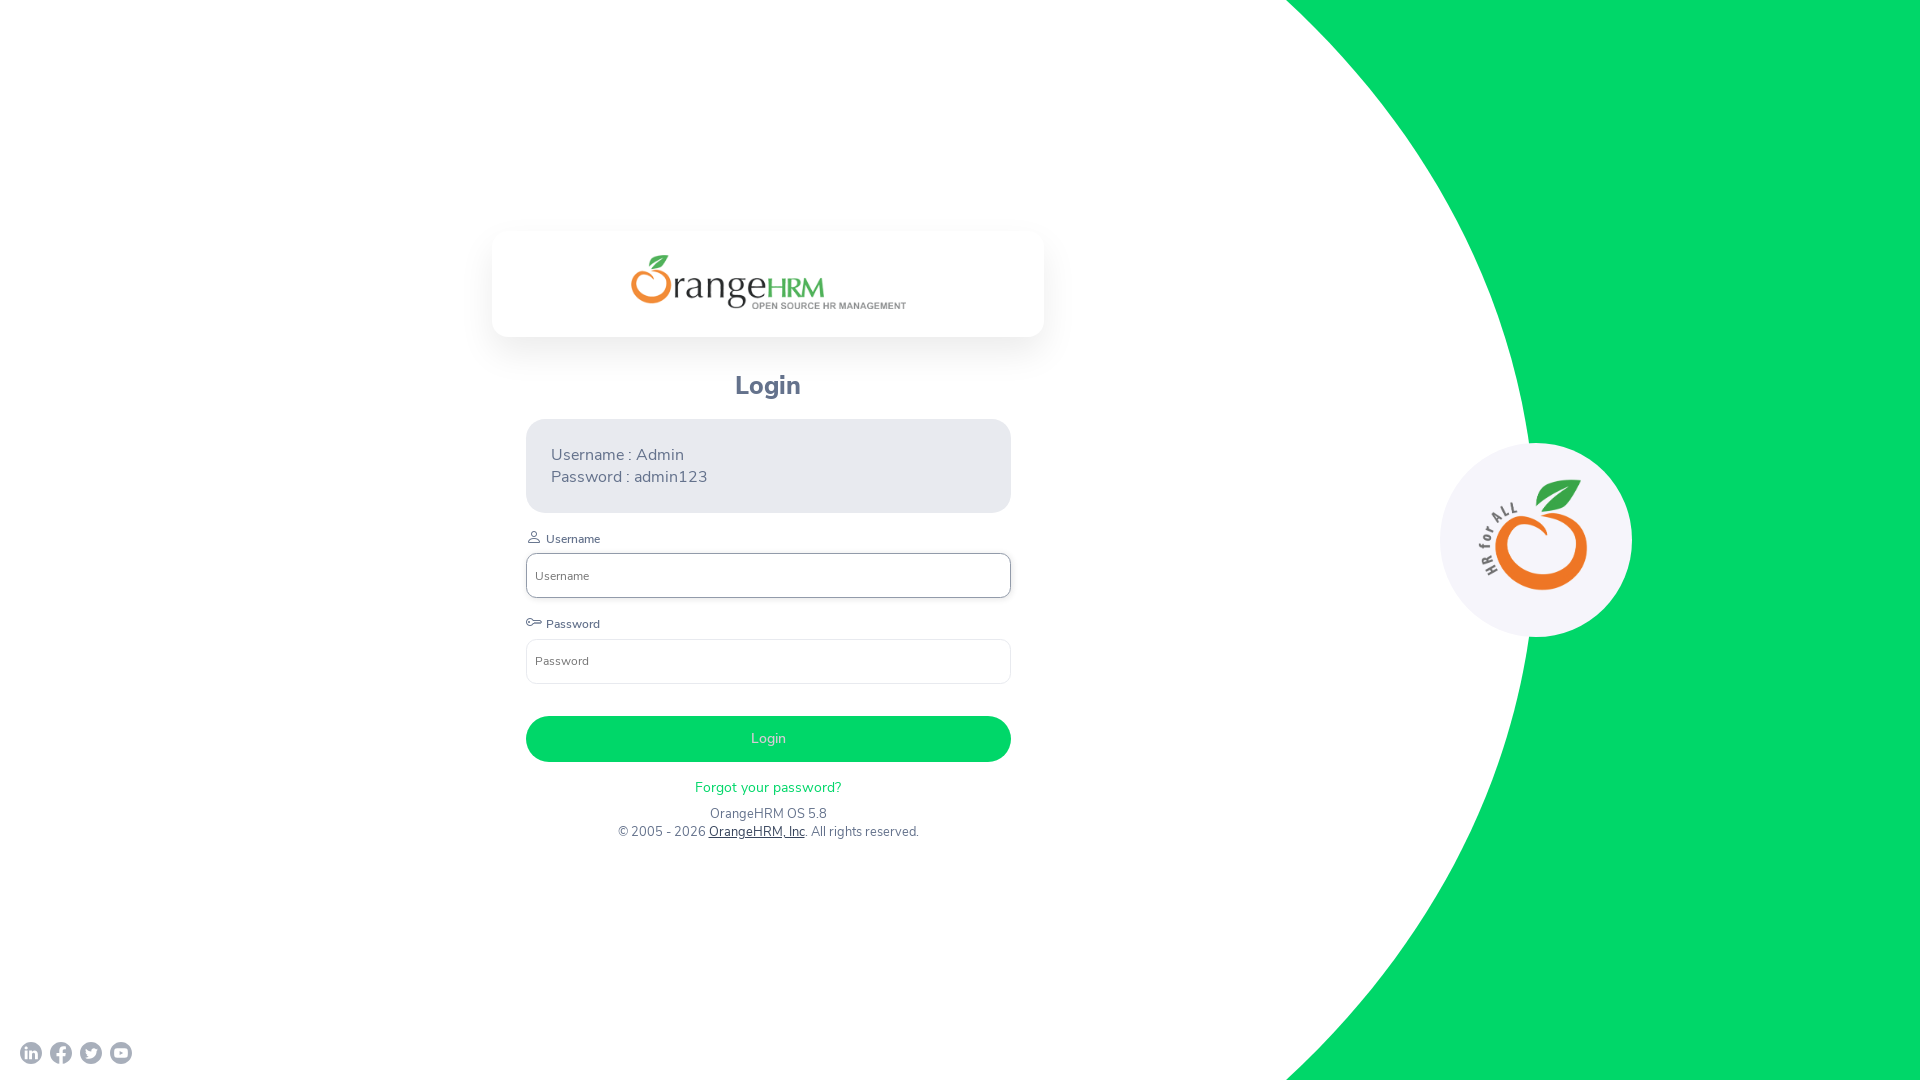